Tests that the Clear completed button displays correct text when items are completed

Starting URL: https://demo.playwright.dev/todomvc

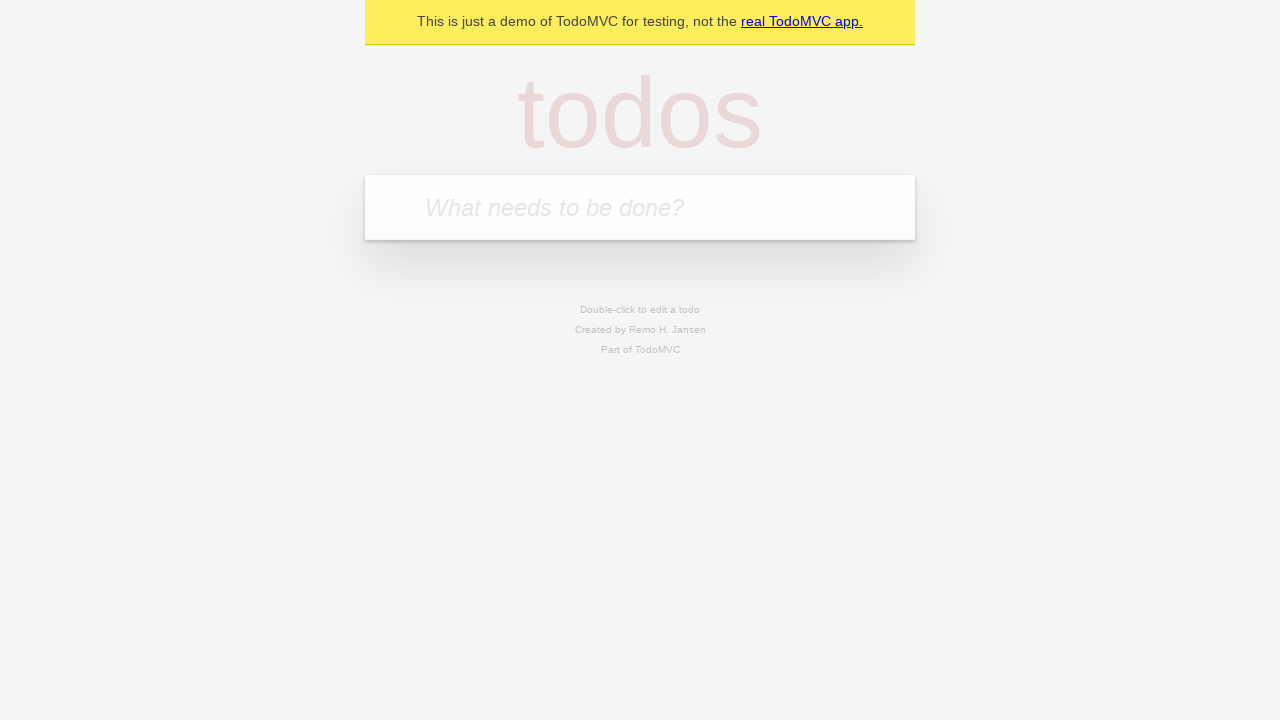

Filled todo input with 'buy some cheese' on internal:attr=[placeholder="What needs to be done?"i]
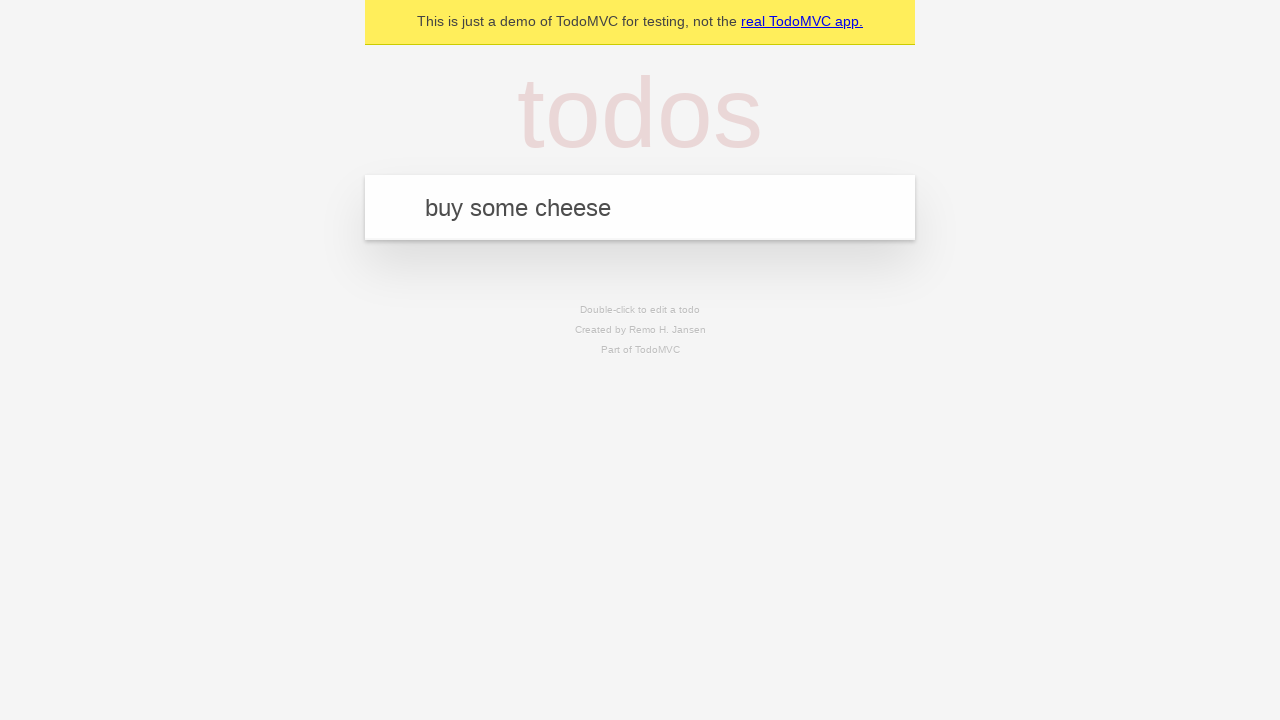

Pressed Enter to add todo 'buy some cheese' on internal:attr=[placeholder="What needs to be done?"i]
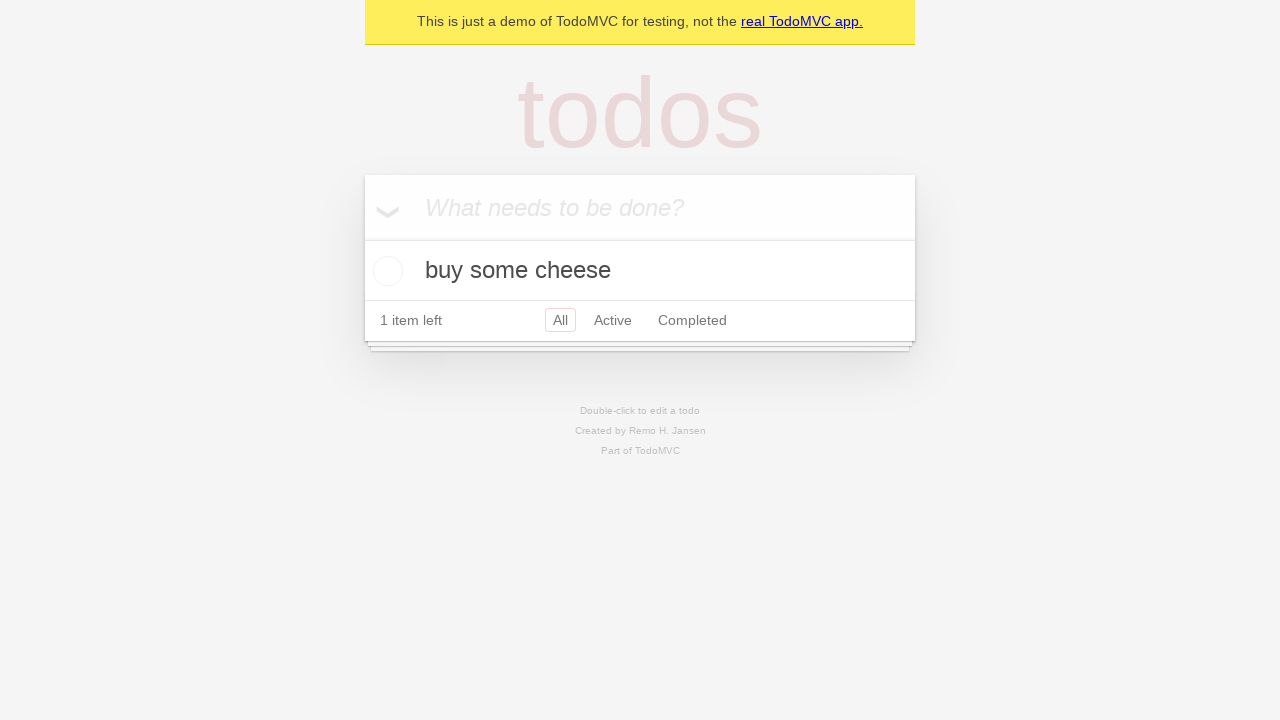

Filled todo input with 'feed the cat' on internal:attr=[placeholder="What needs to be done?"i]
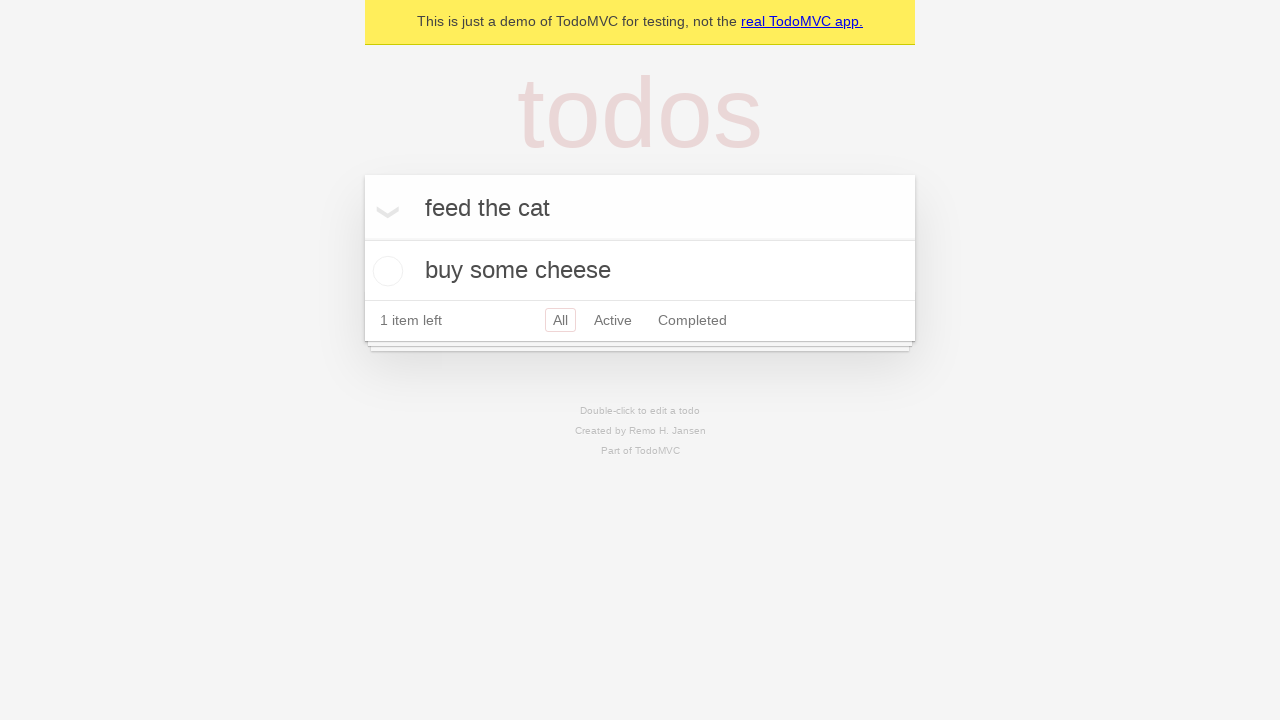

Pressed Enter to add todo 'feed the cat' on internal:attr=[placeholder="What needs to be done?"i]
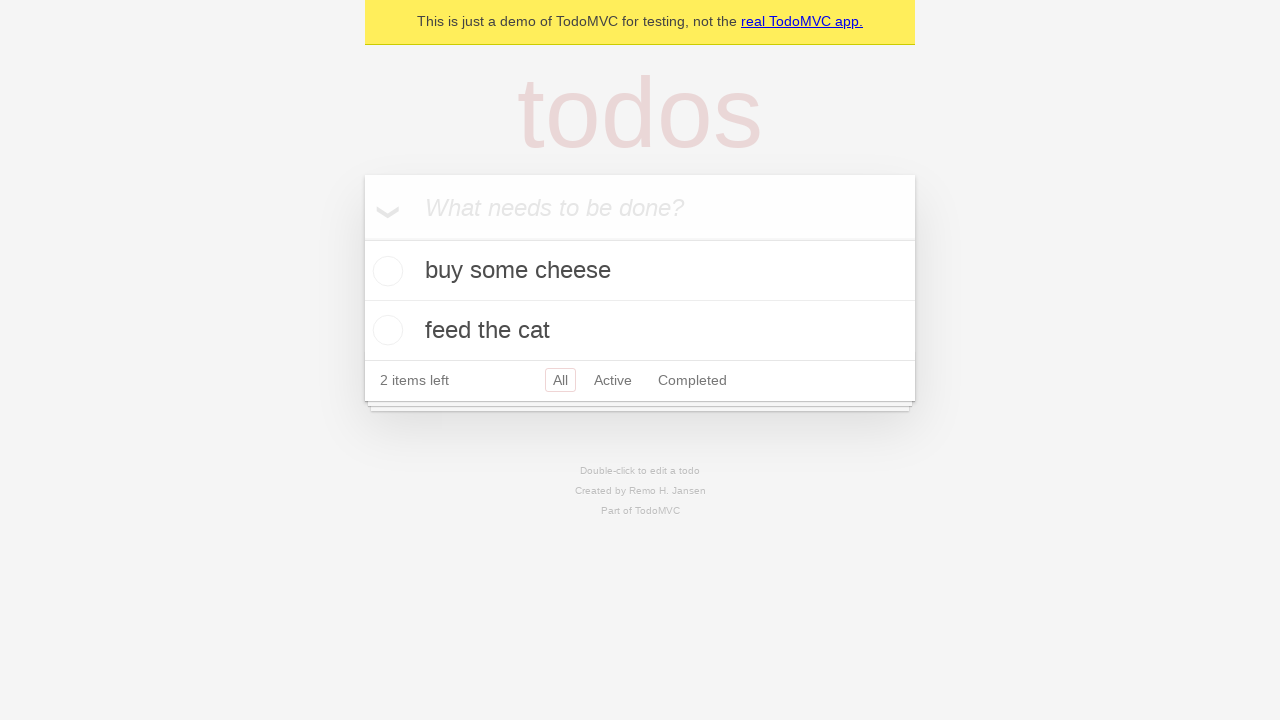

Filled todo input with 'book a doctors appointment' on internal:attr=[placeholder="What needs to be done?"i]
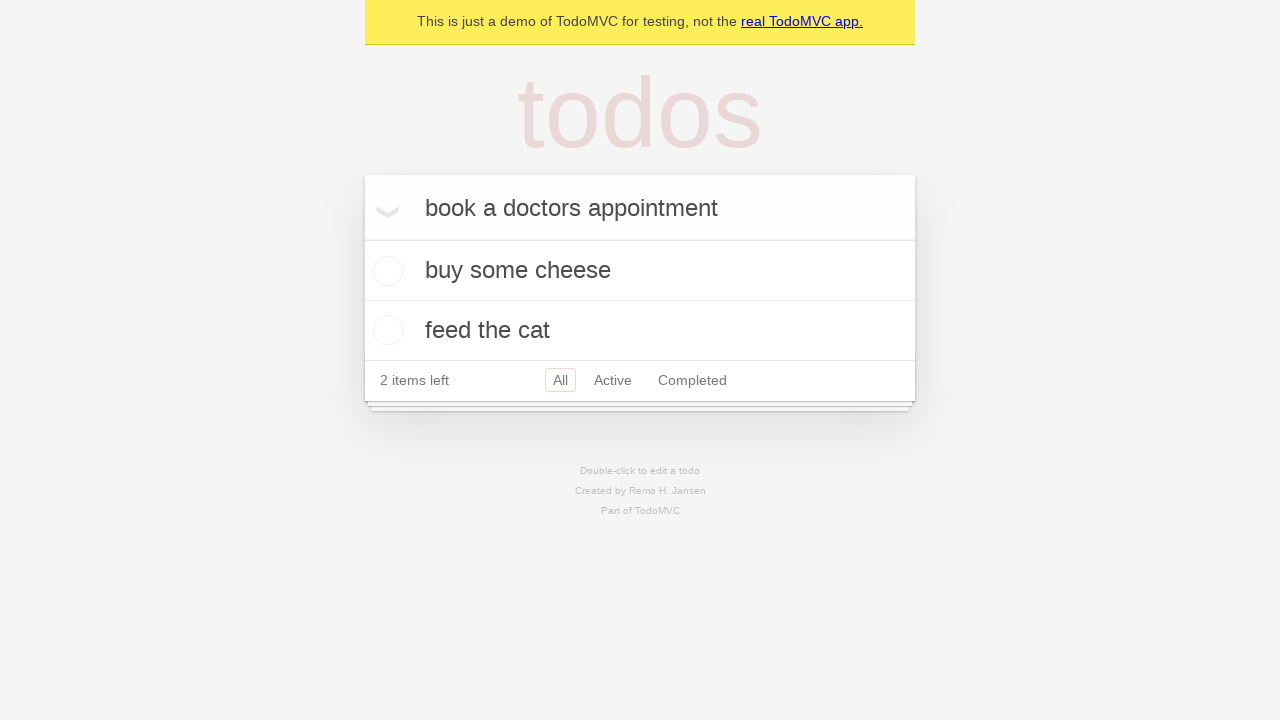

Pressed Enter to add todo 'book a doctors appointment' on internal:attr=[placeholder="What needs to be done?"i]
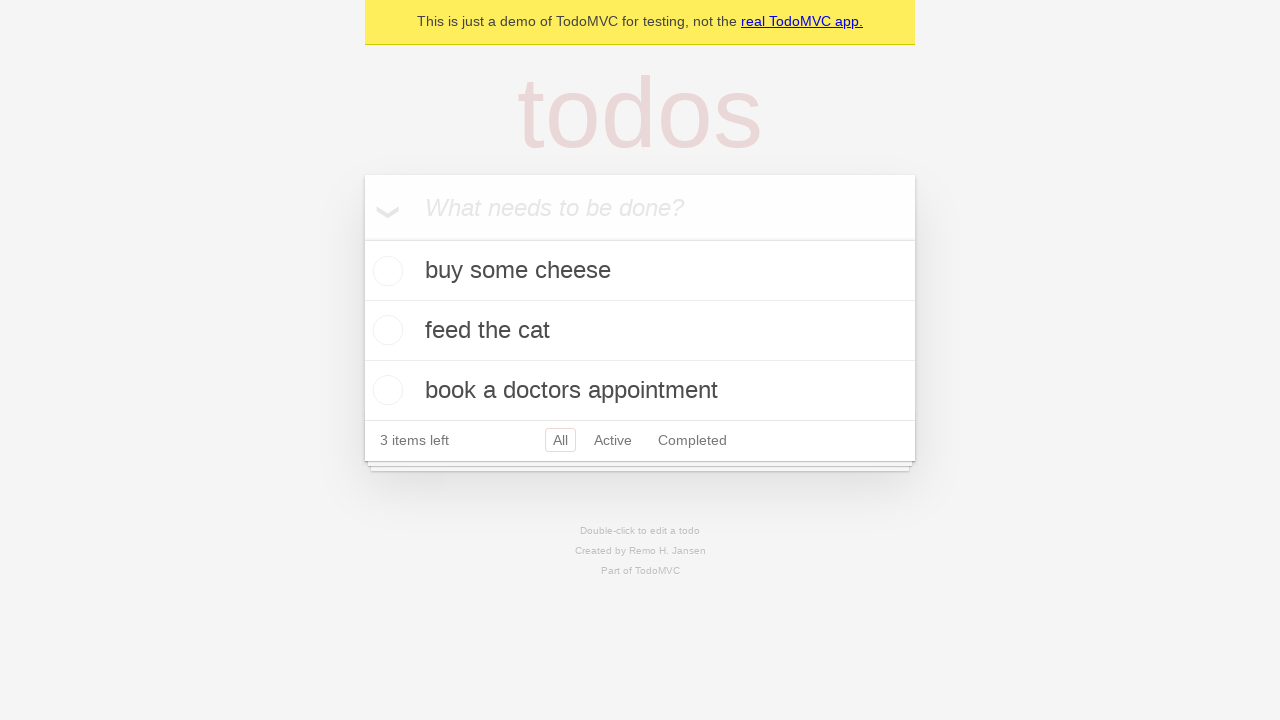

Checked the first todo item at (385, 271) on .todo-list li .toggle >> nth=0
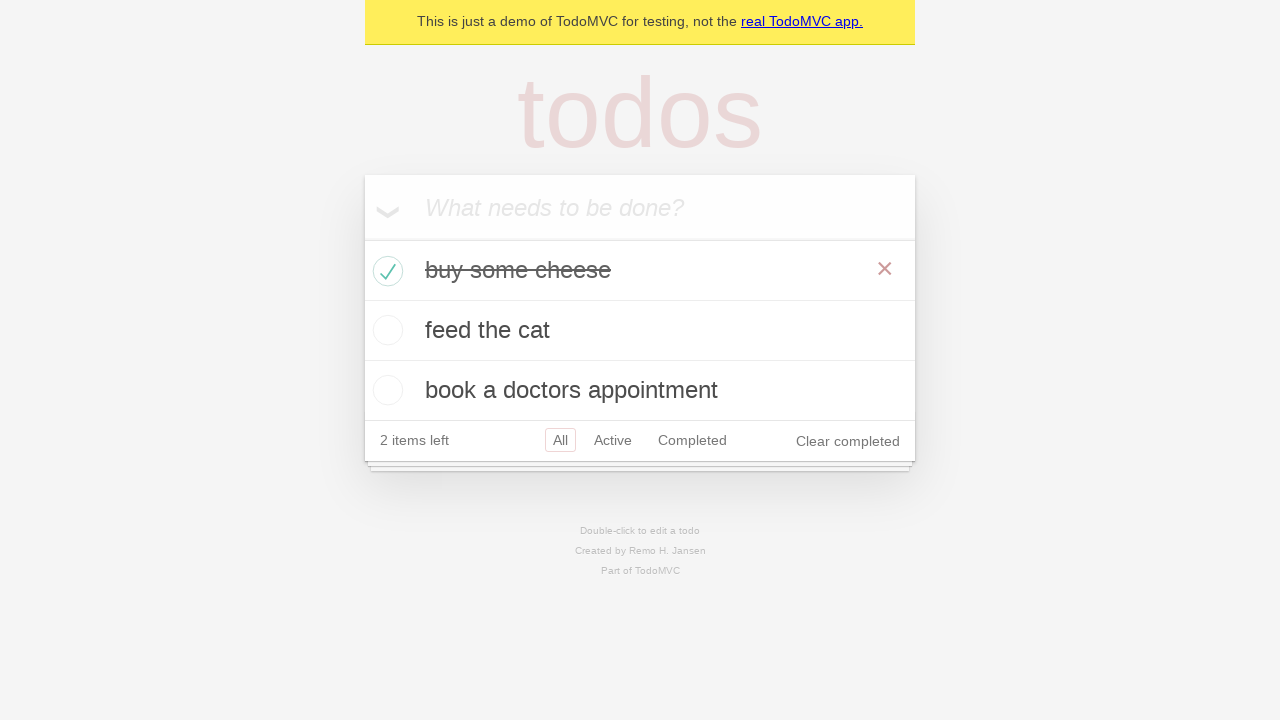

Clear completed button is visible
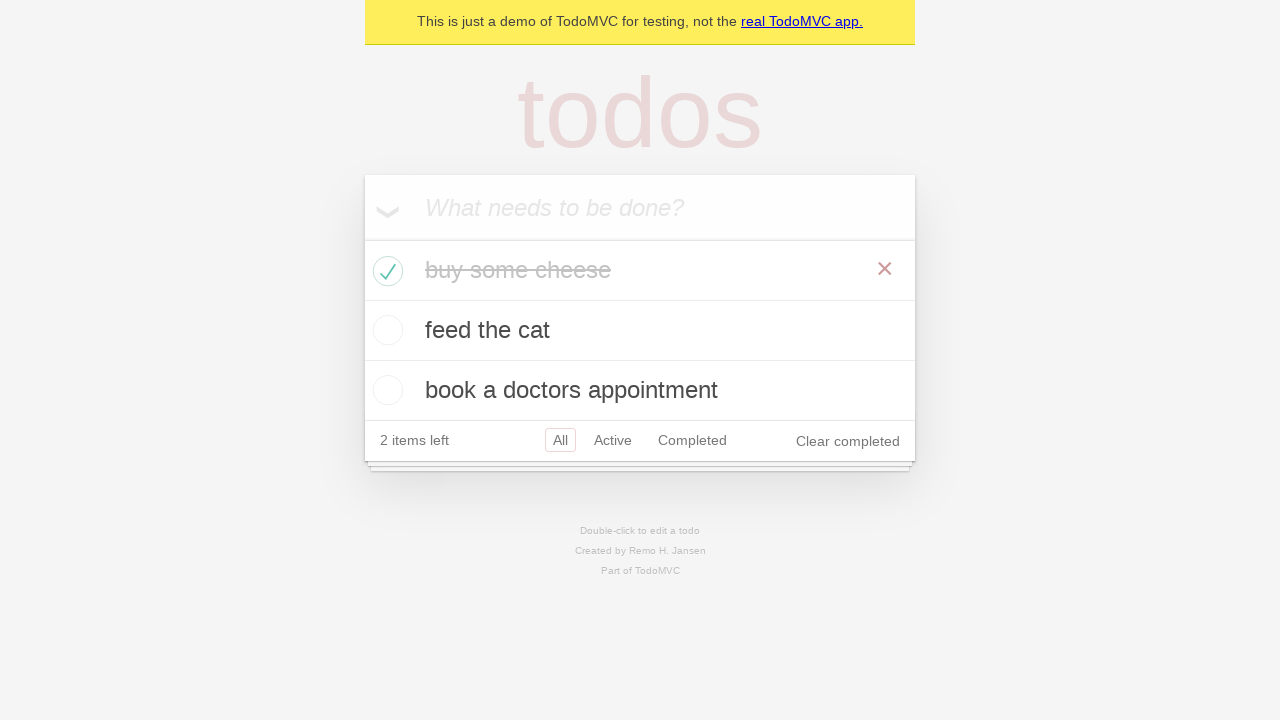

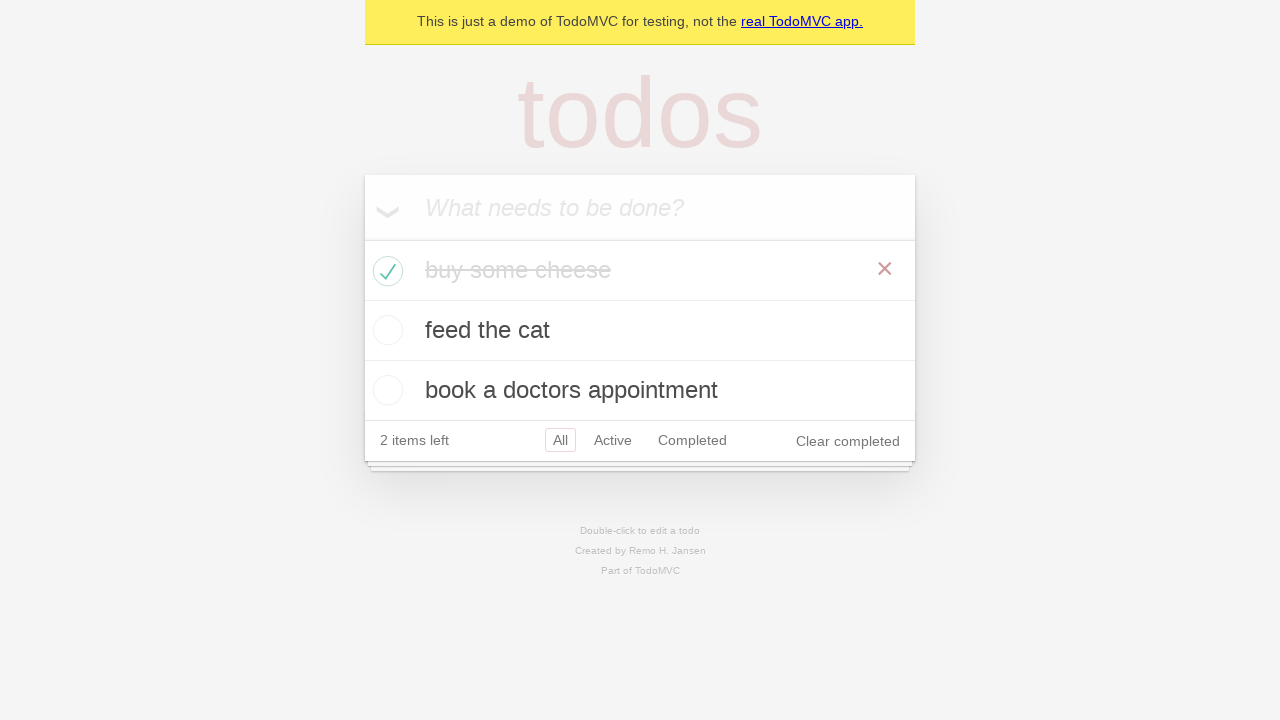